Tests the text box form on DemoQA by filling in name, email (with validation testing), current address, and permanent address fields, then submitting the form.

Starting URL: https://demoqa.com

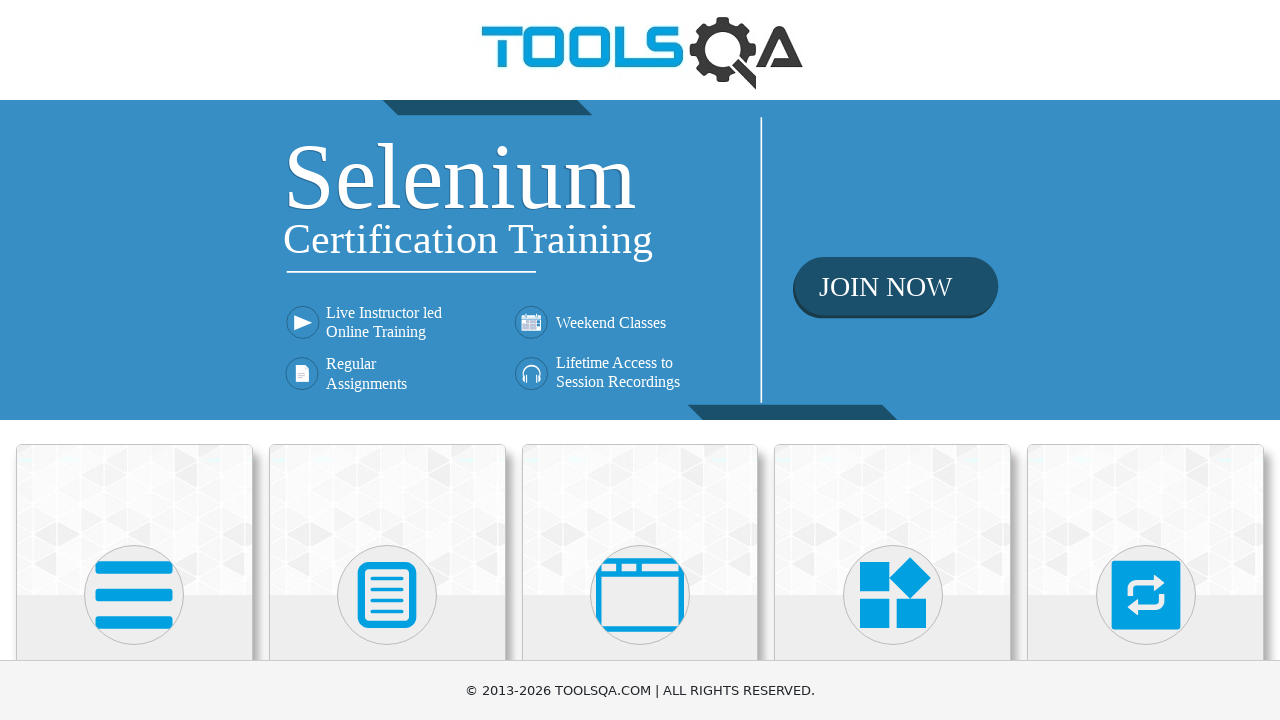

Clicked on Elements menu avatar at (134, 595) on (//div[@class='avatar mx-auto white'])[1]
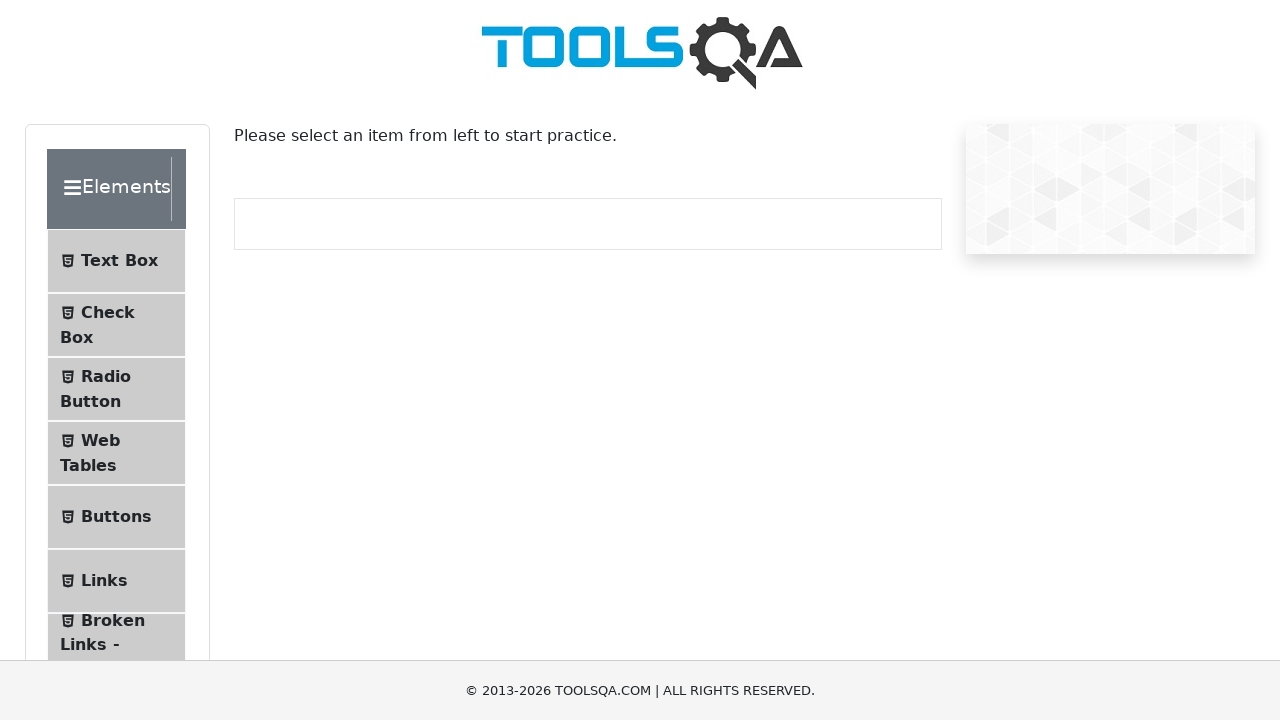

Clicked on Text Box submenu at (116, 261) on #item-0
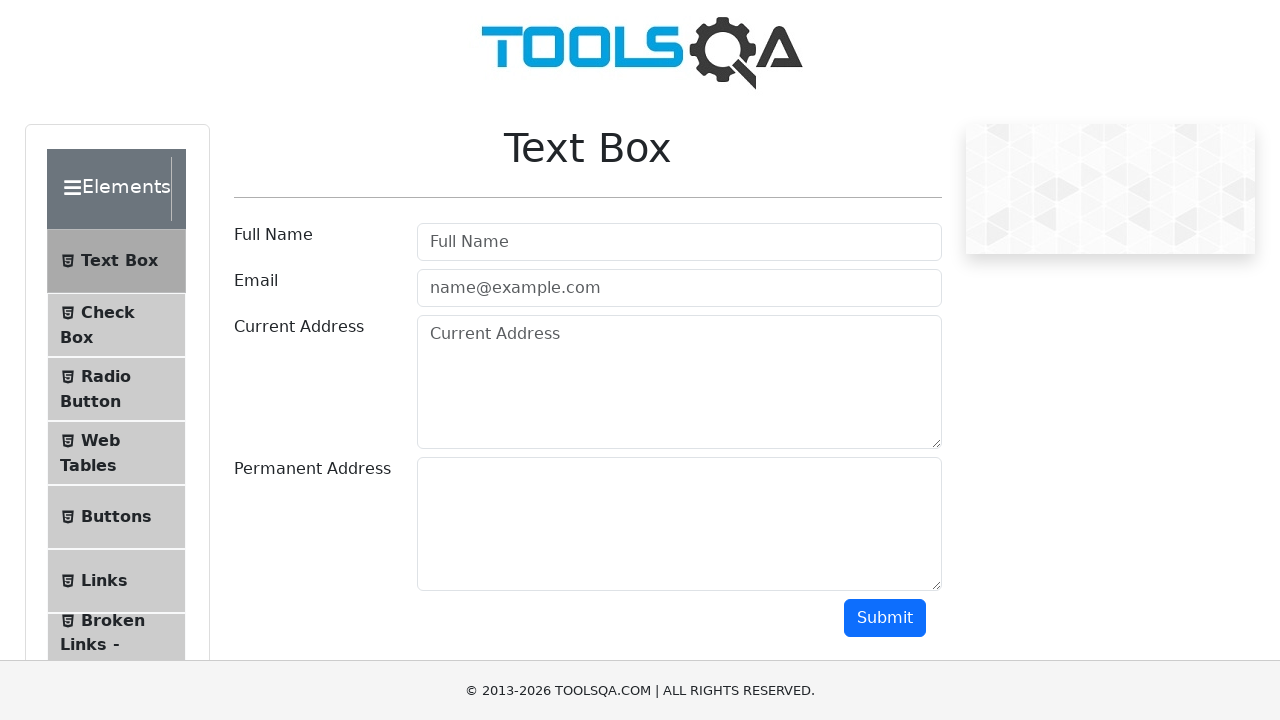

Scrolled down 350px to view the form
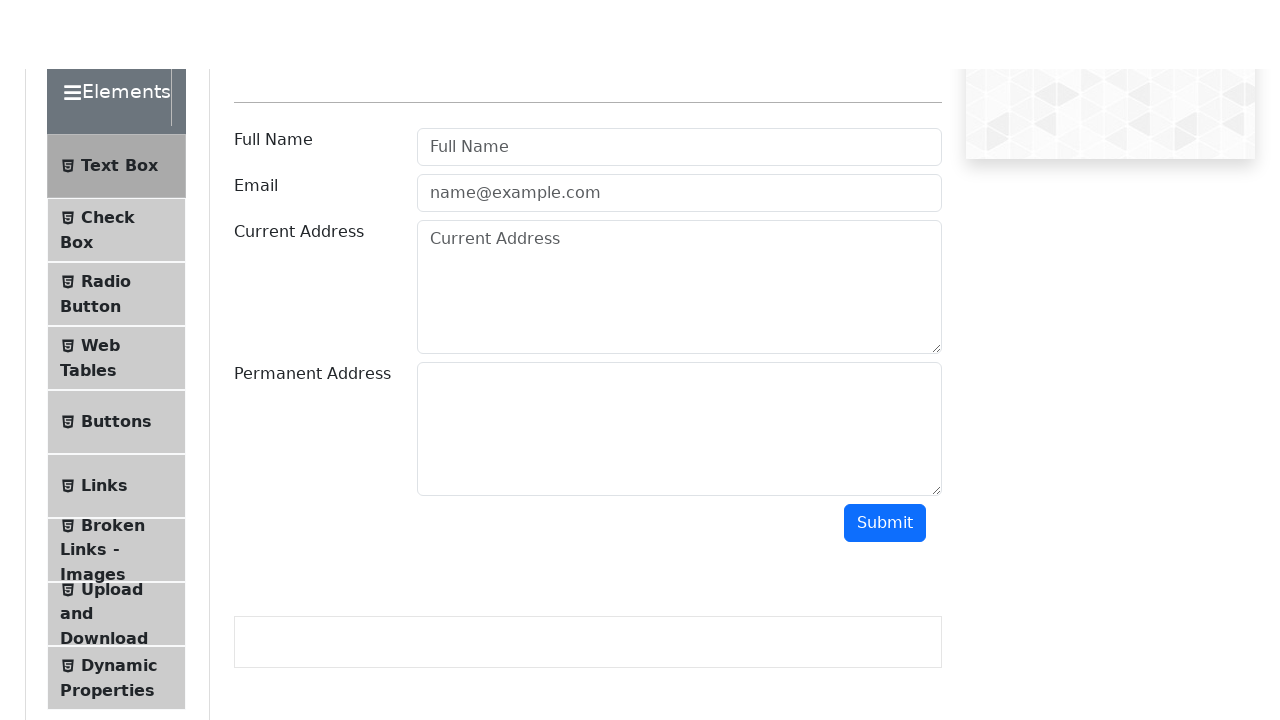

Filled full name field with 'FullNameTest' on #userName
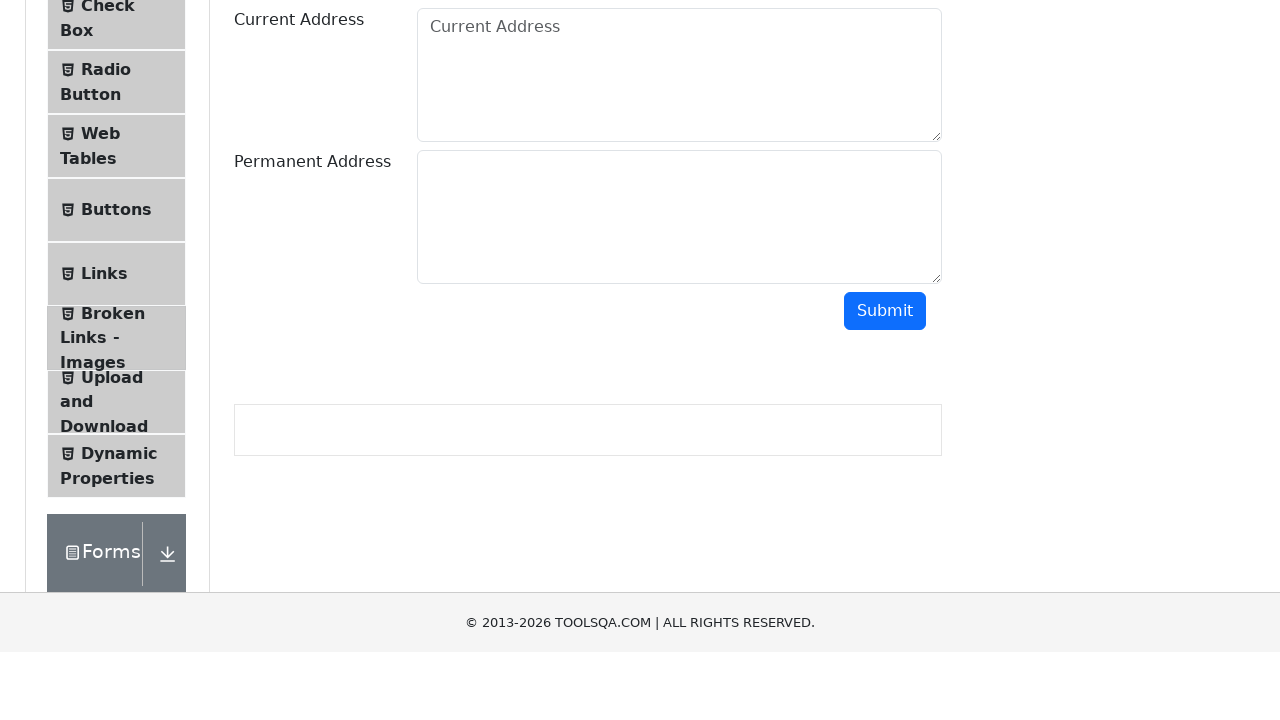

Filled email field with invalid format 'EmailTest' on #userEmail
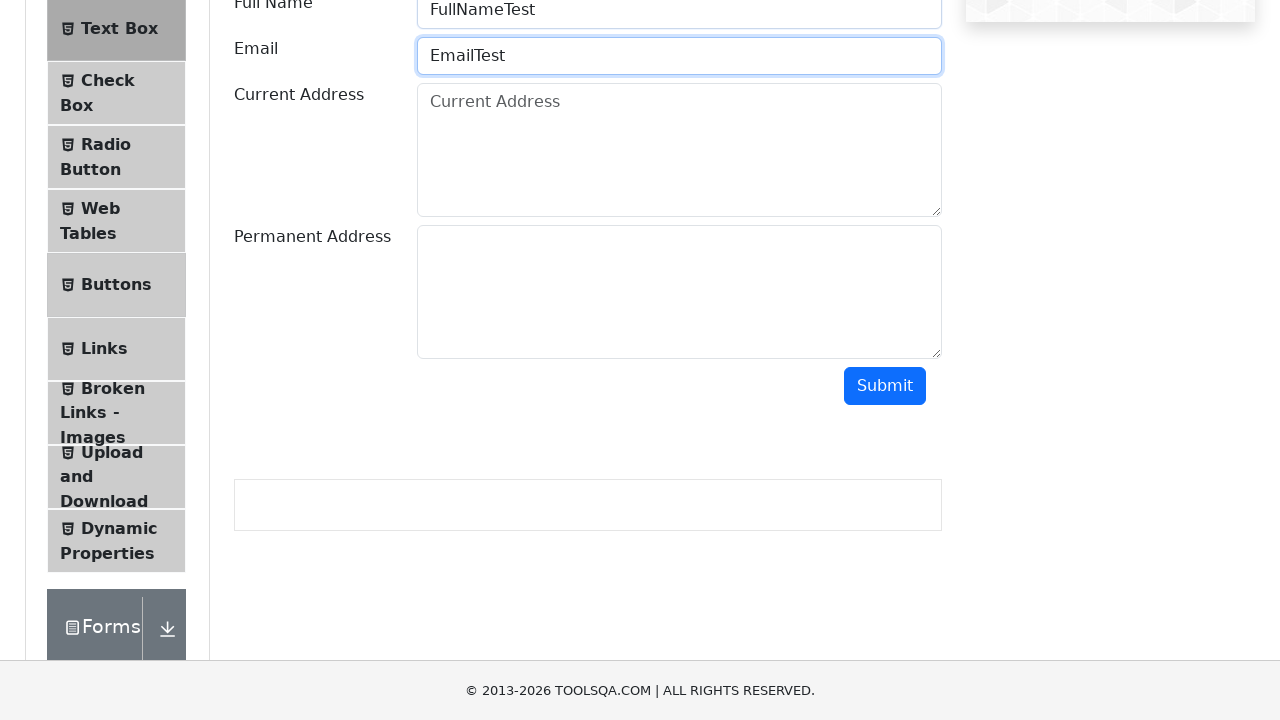

Clicked submit button with invalid email format at (885, 386) on #submit
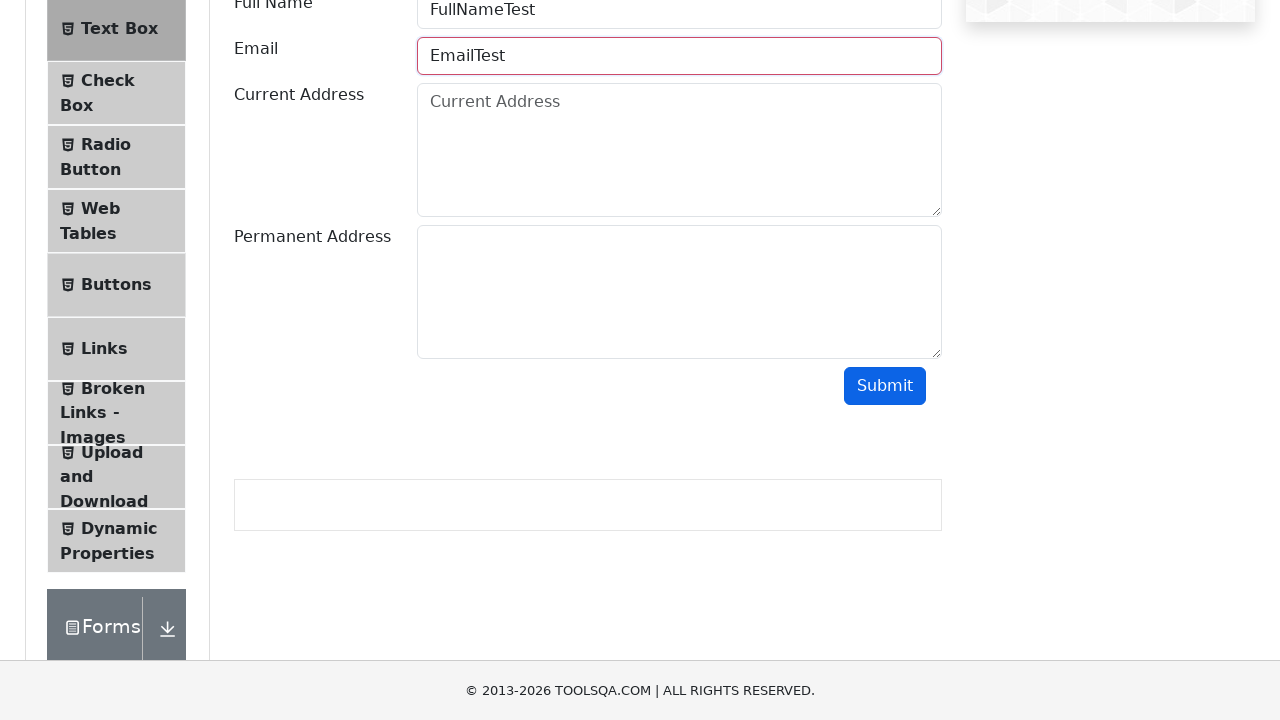

Cleared email field on #userEmail
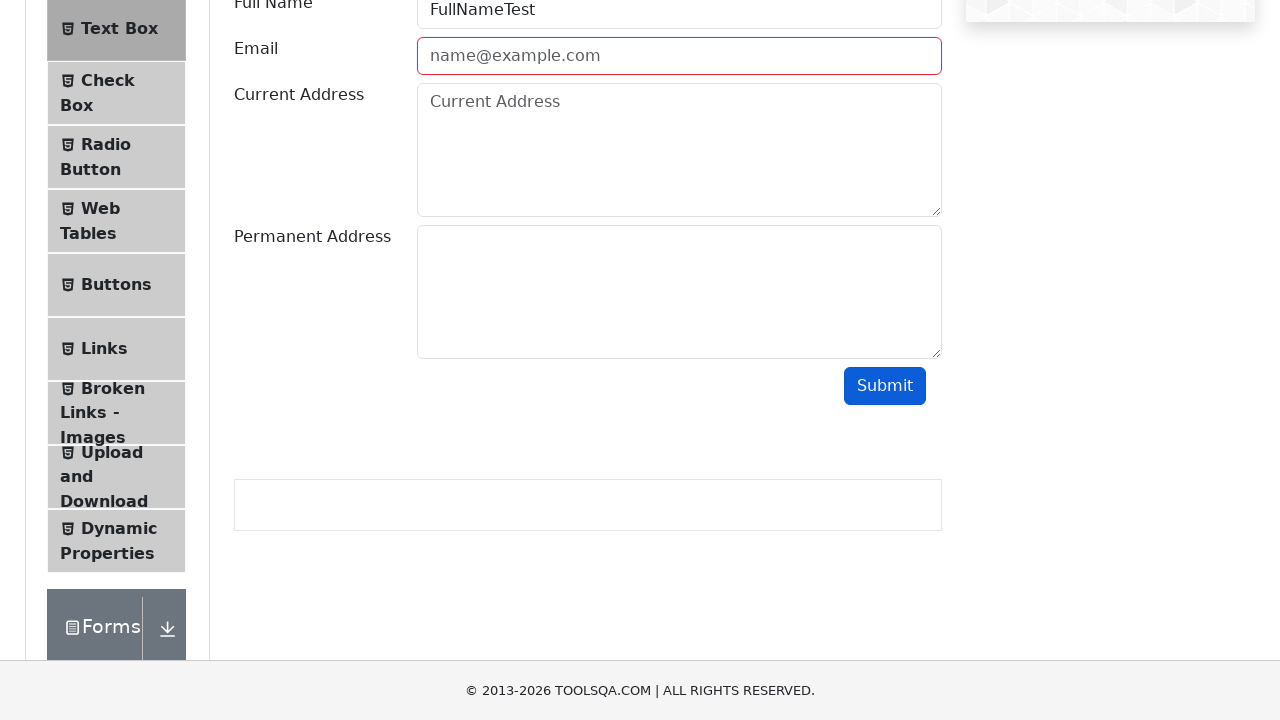

Filled email field with partial format 'EmailTest@' on #userEmail
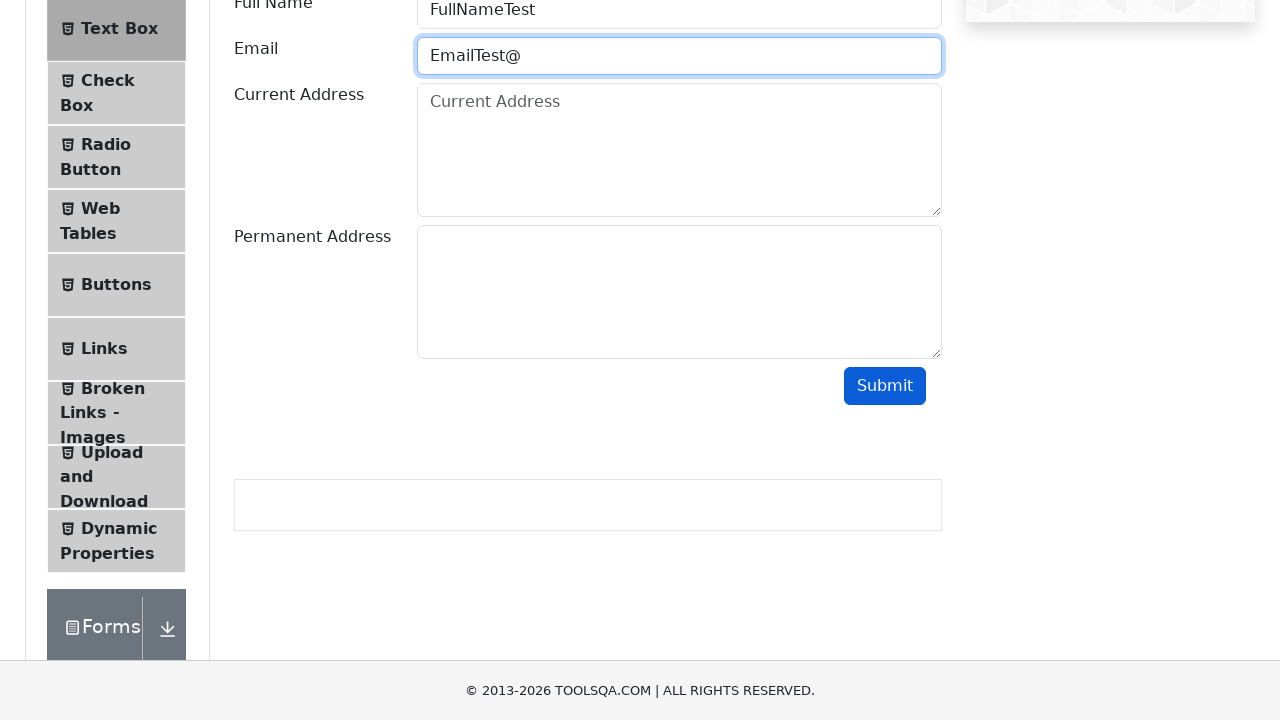

Clicked submit button with partial email format 'EmailTest@' at (885, 386) on #submit
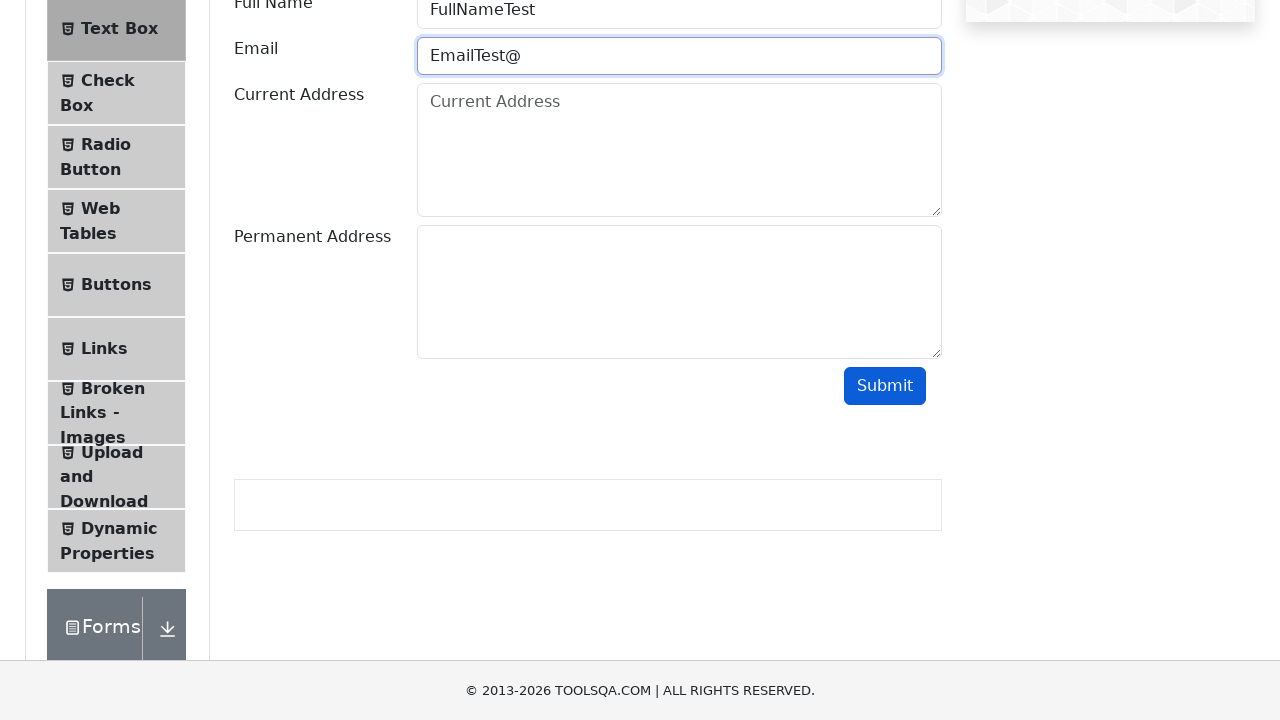

Cleared email field on #userEmail
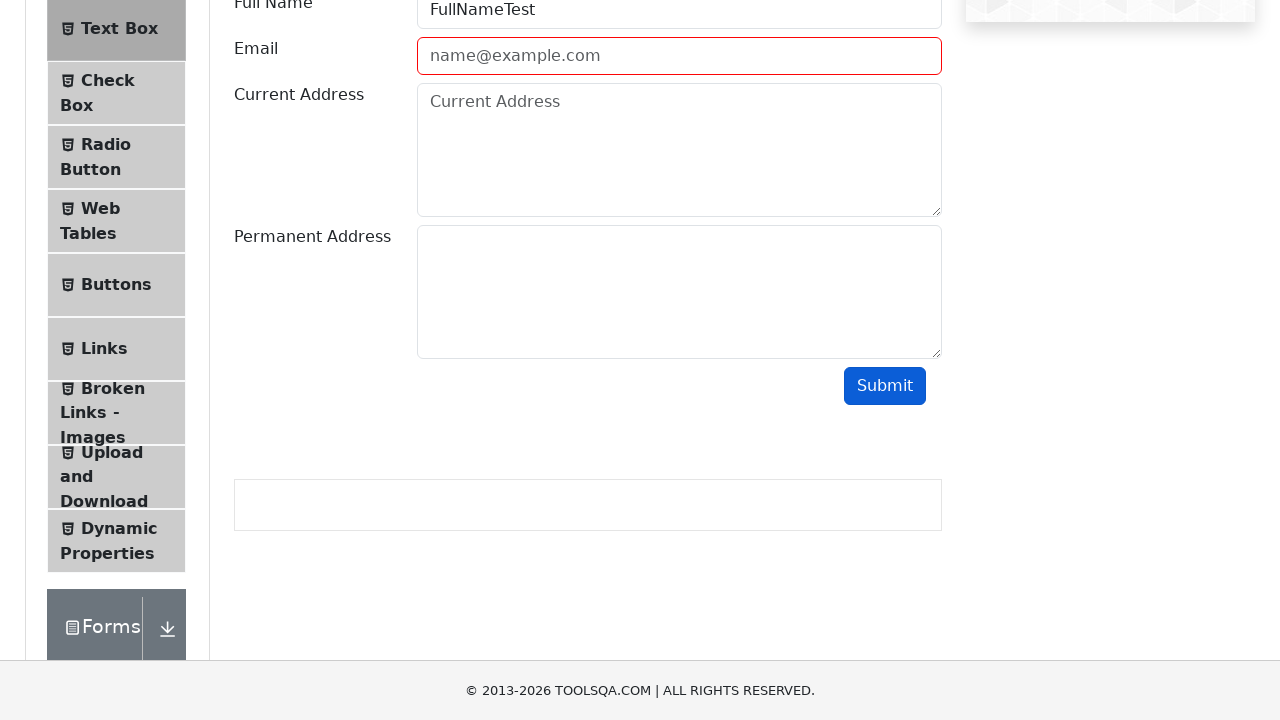

Filled email field with partial format 'EmailTest@Test' on #userEmail
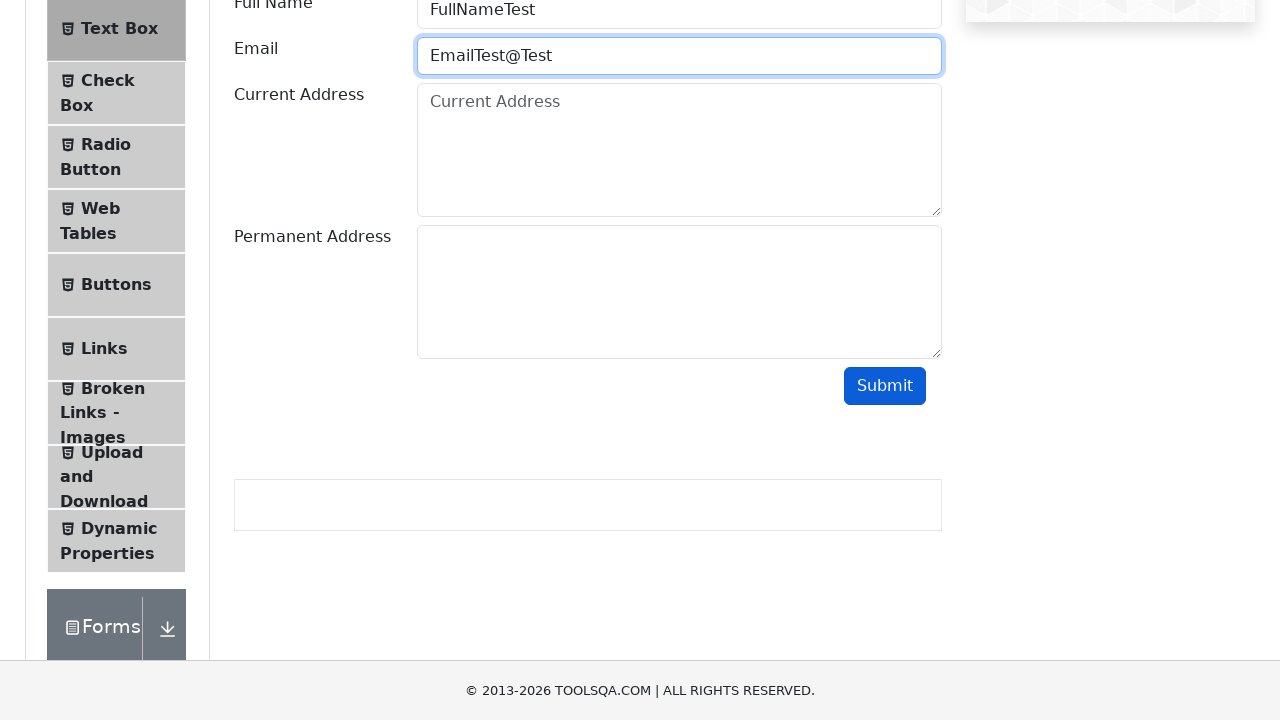

Clicked submit button with partial email format 'EmailTest@Test' at (885, 386) on #submit
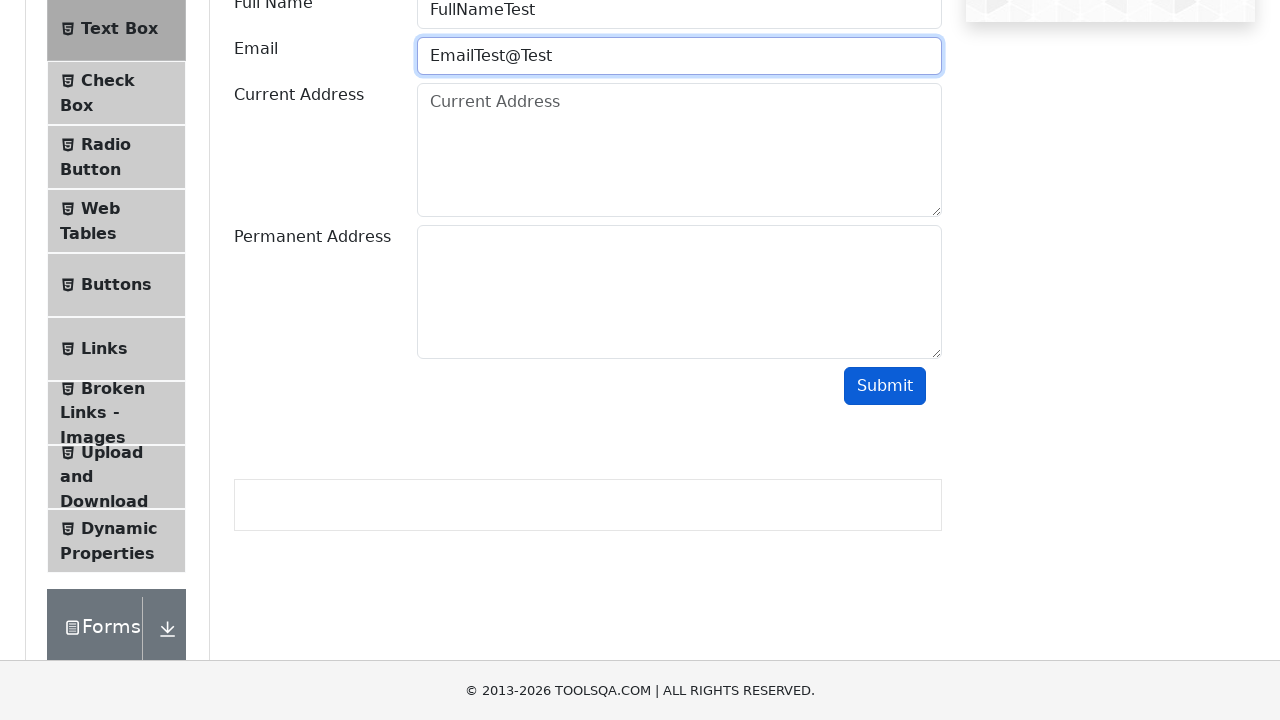

Cleared email field on #userEmail
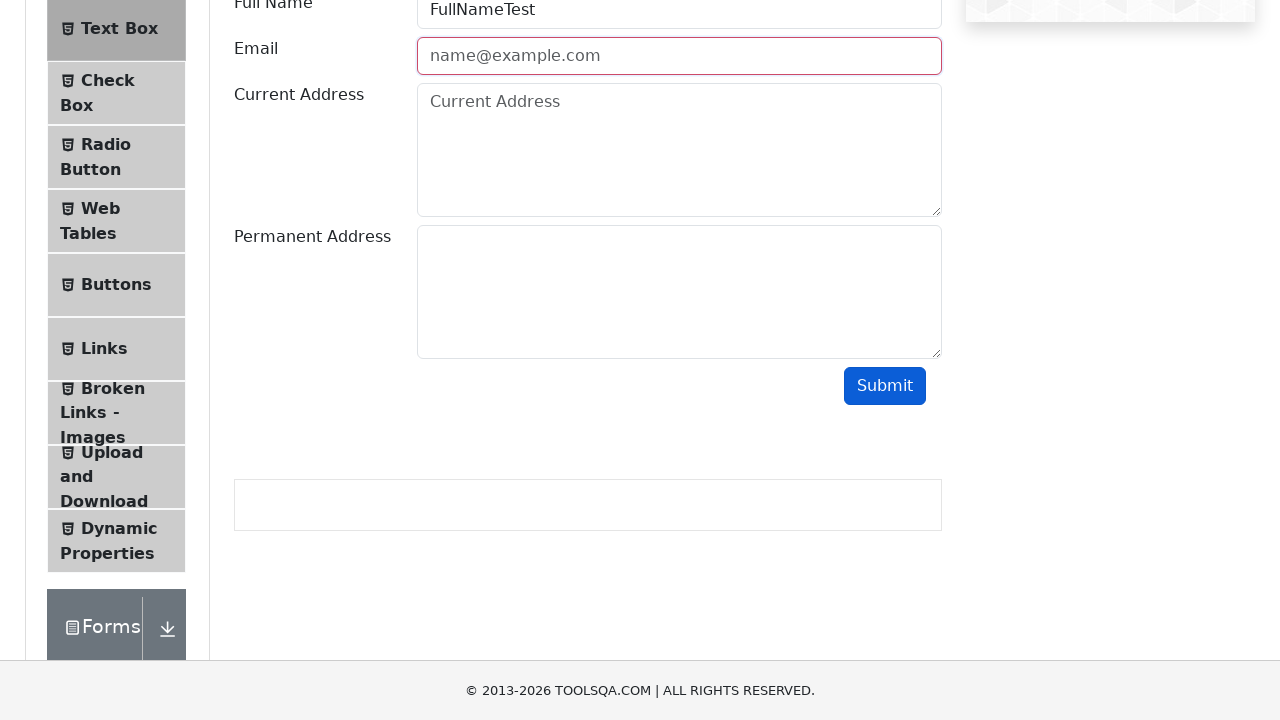

Filled email field with valid format 'EmailTest@Test.com' on #userEmail
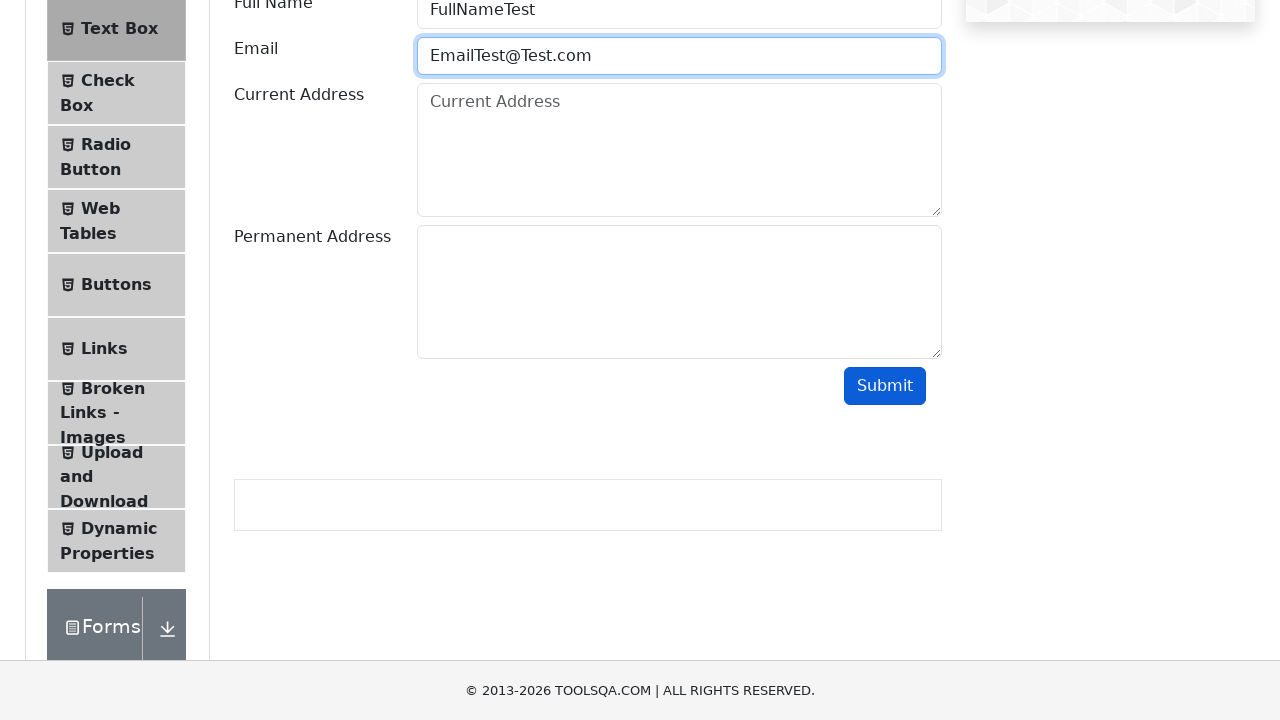

Filled current address field with 'CurrentAddressTest' on #currentAddress
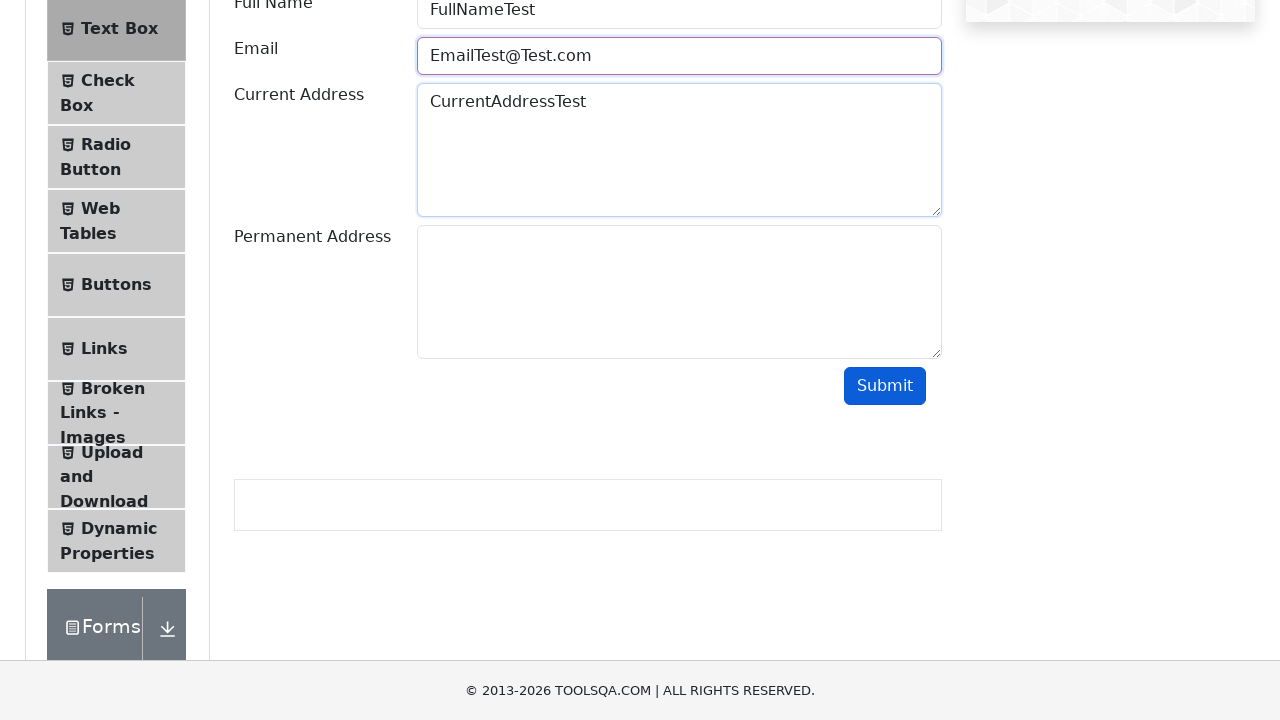

Filled permanent address field with 'PermanentAddressTest' on #permanentAddress
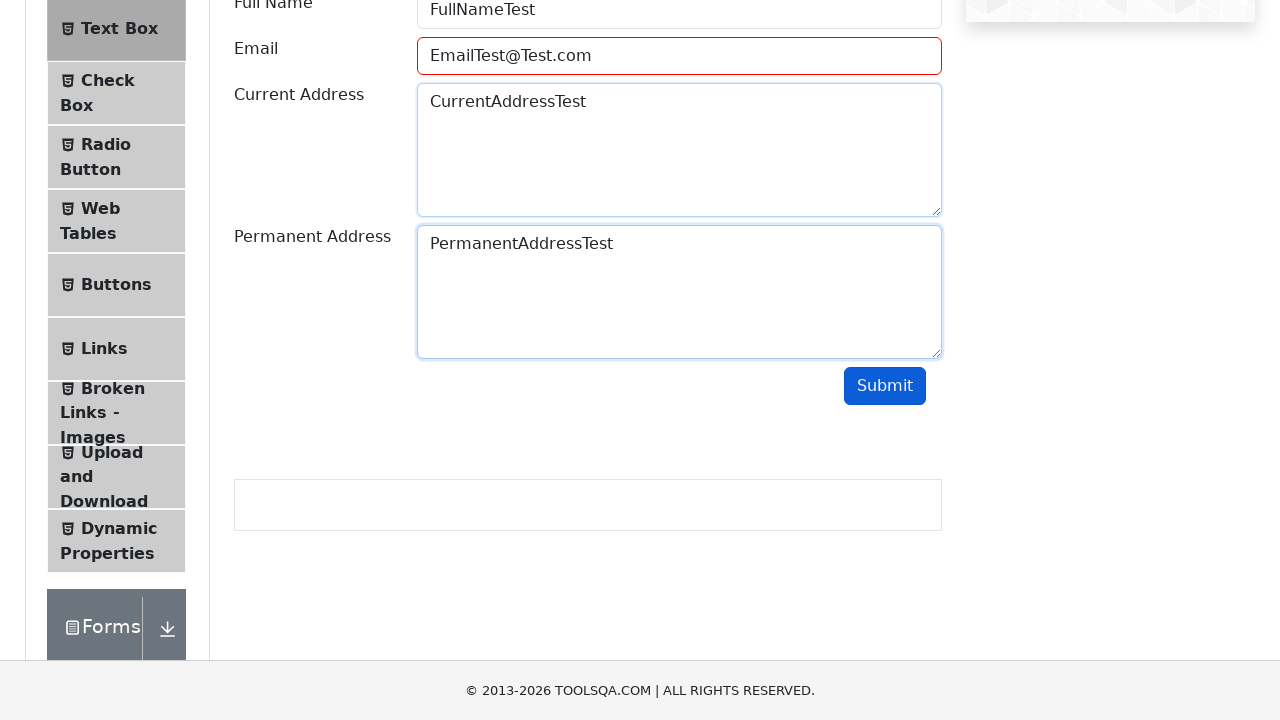

Clicked submit button with all form fields completed at (885, 386) on #submit
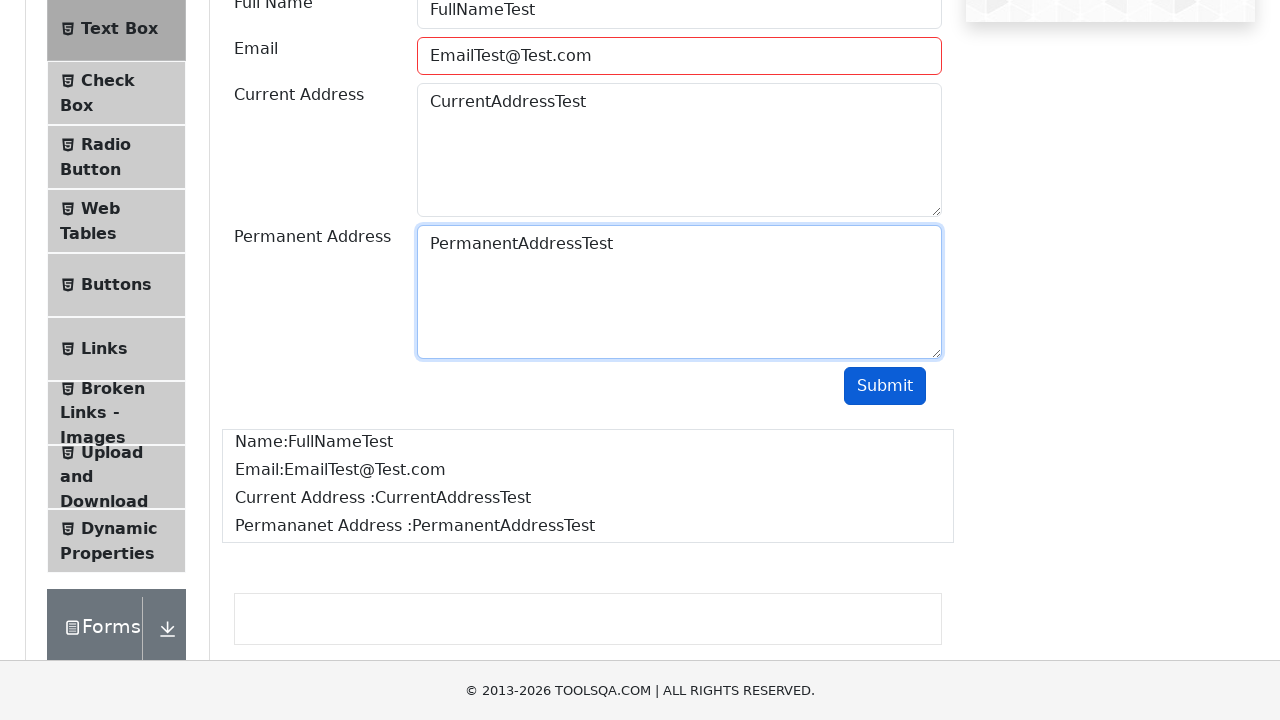

Form submission output appeared on page
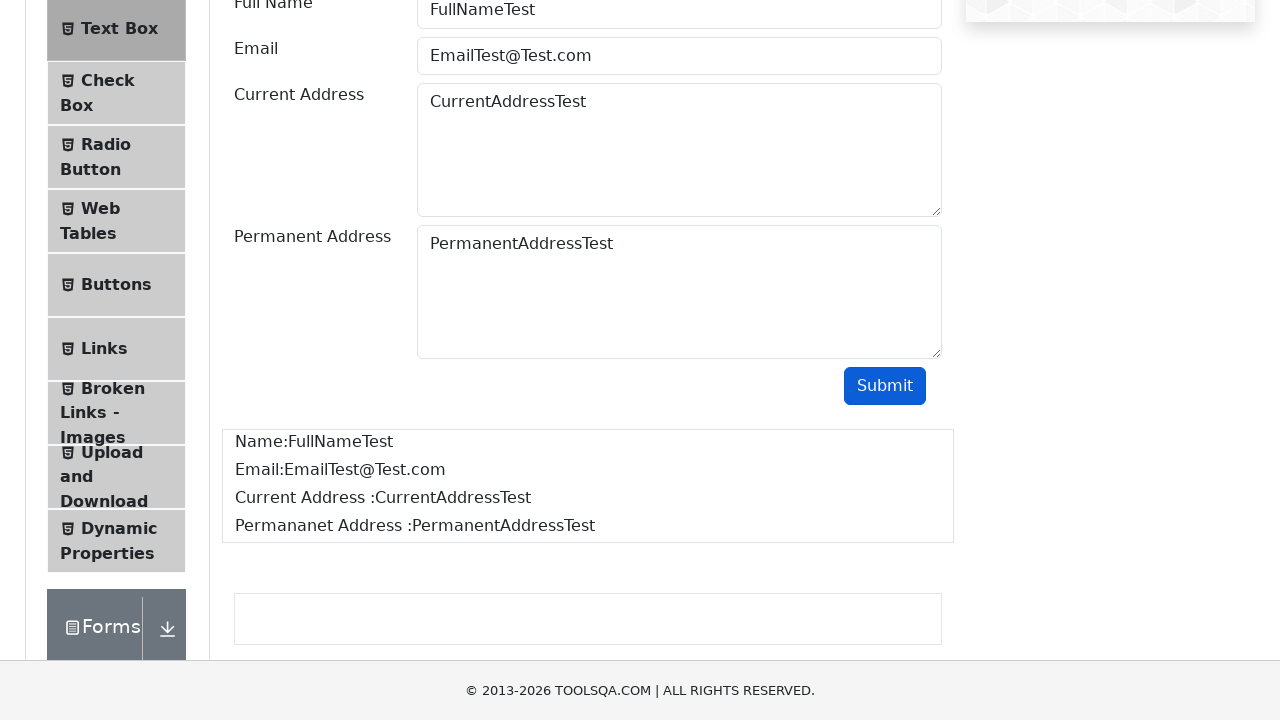

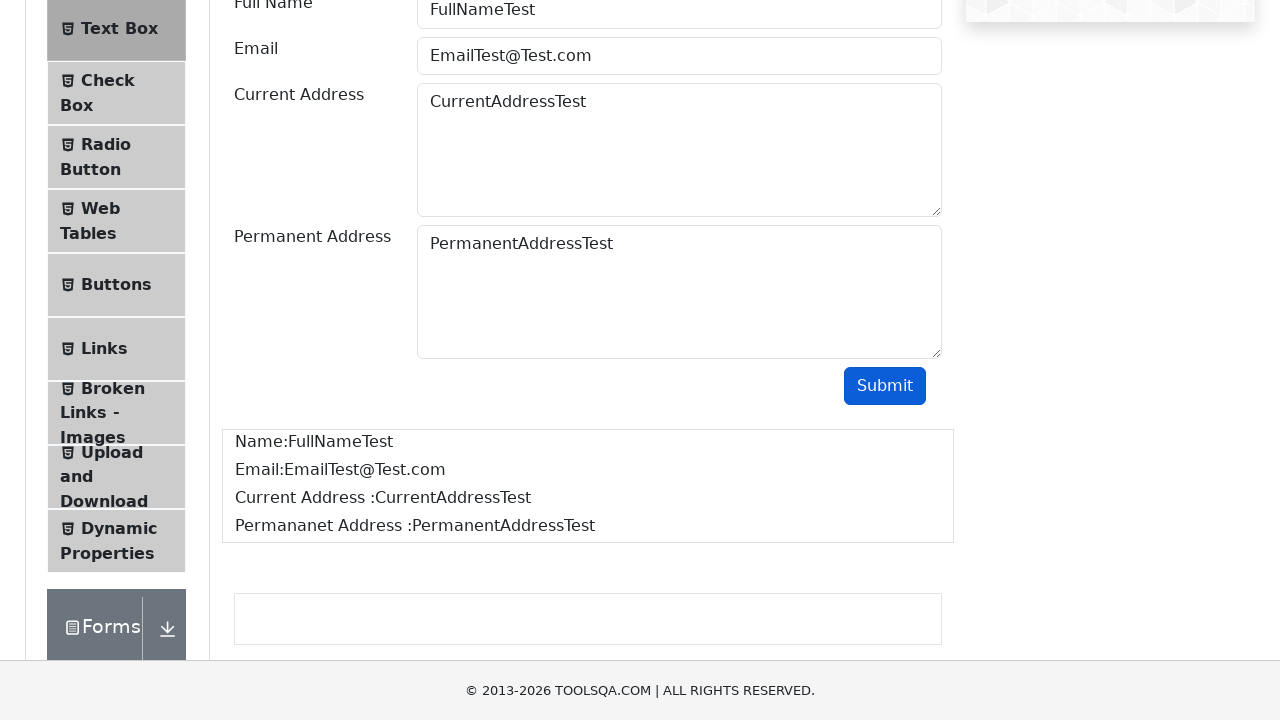